Tests that entering an empty string removes the todo item

Starting URL: https://demo.playwright.dev/todomvc

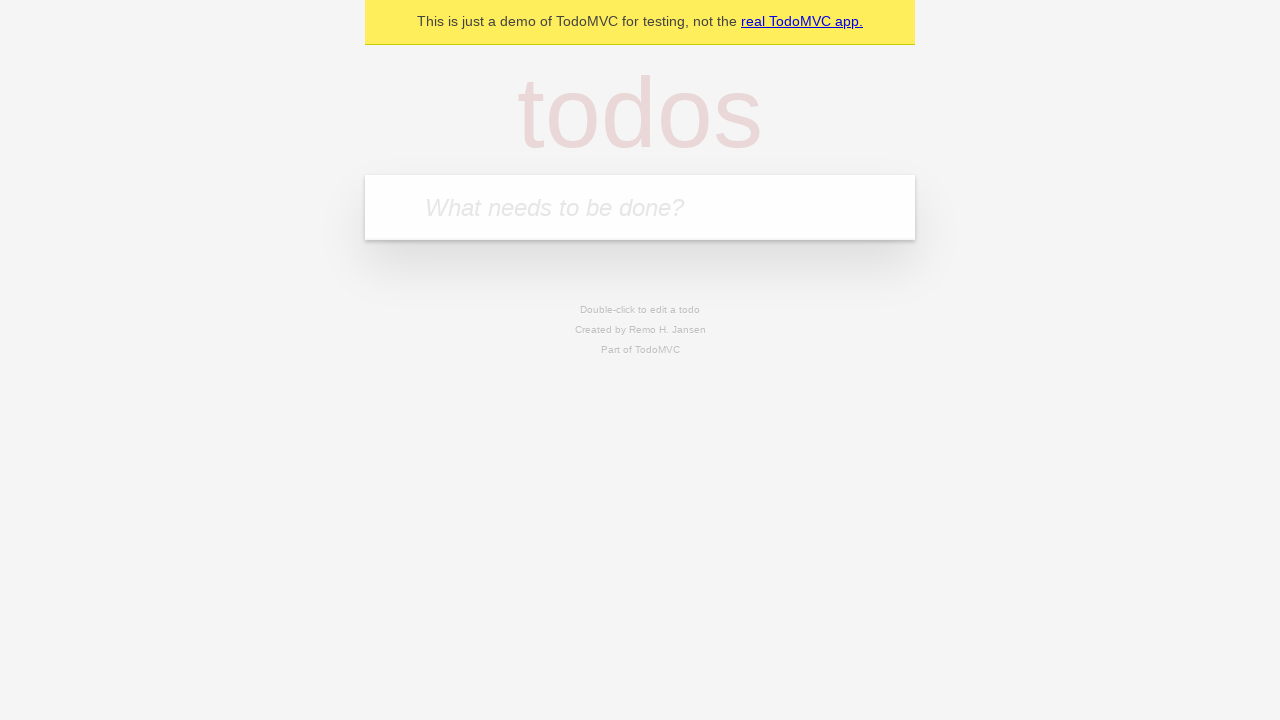

Filled todo input with 'buy some cheese' on internal:attr=[placeholder="What needs to be done?"i]
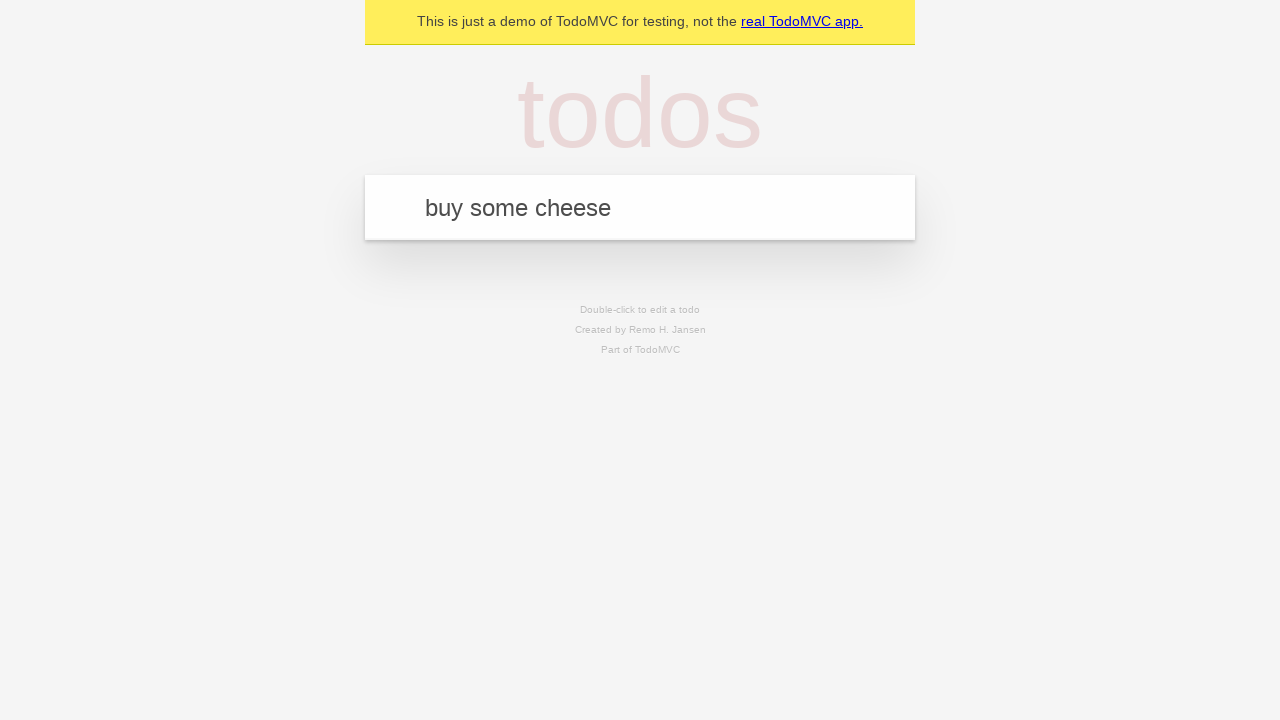

Pressed Enter to create first todo item on internal:attr=[placeholder="What needs to be done?"i]
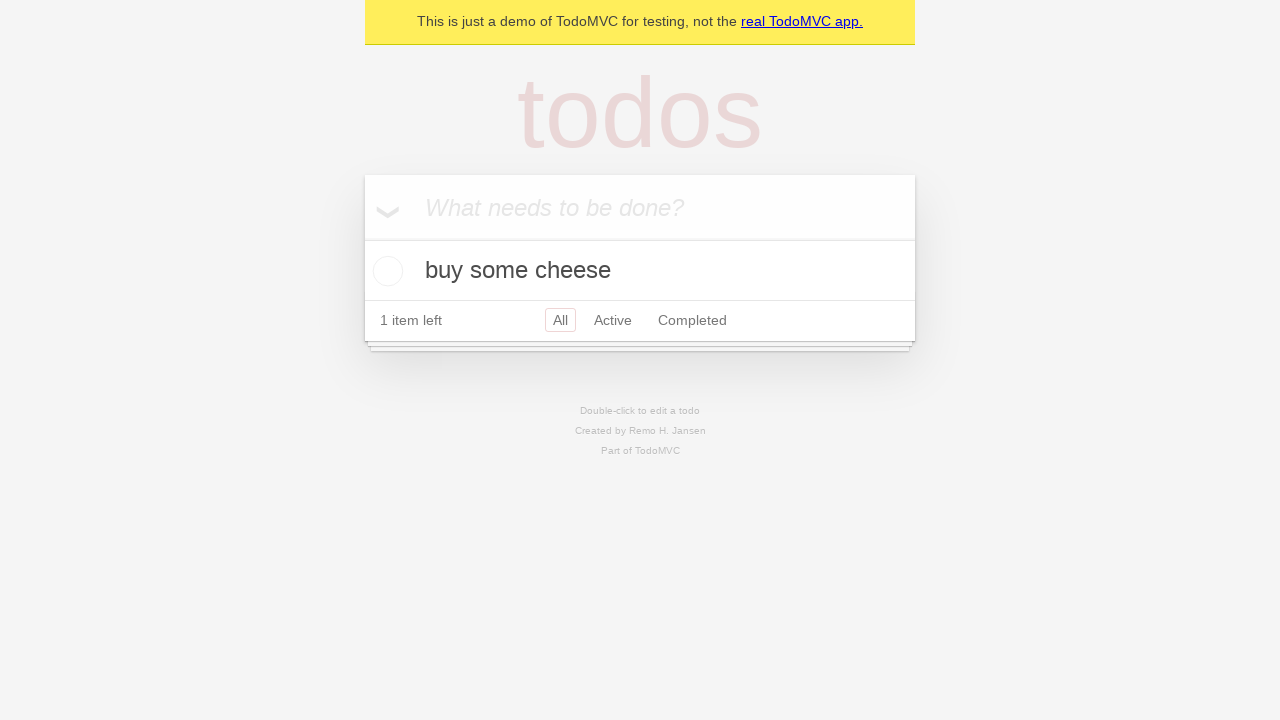

Filled todo input with 'feed the cat' on internal:attr=[placeholder="What needs to be done?"i]
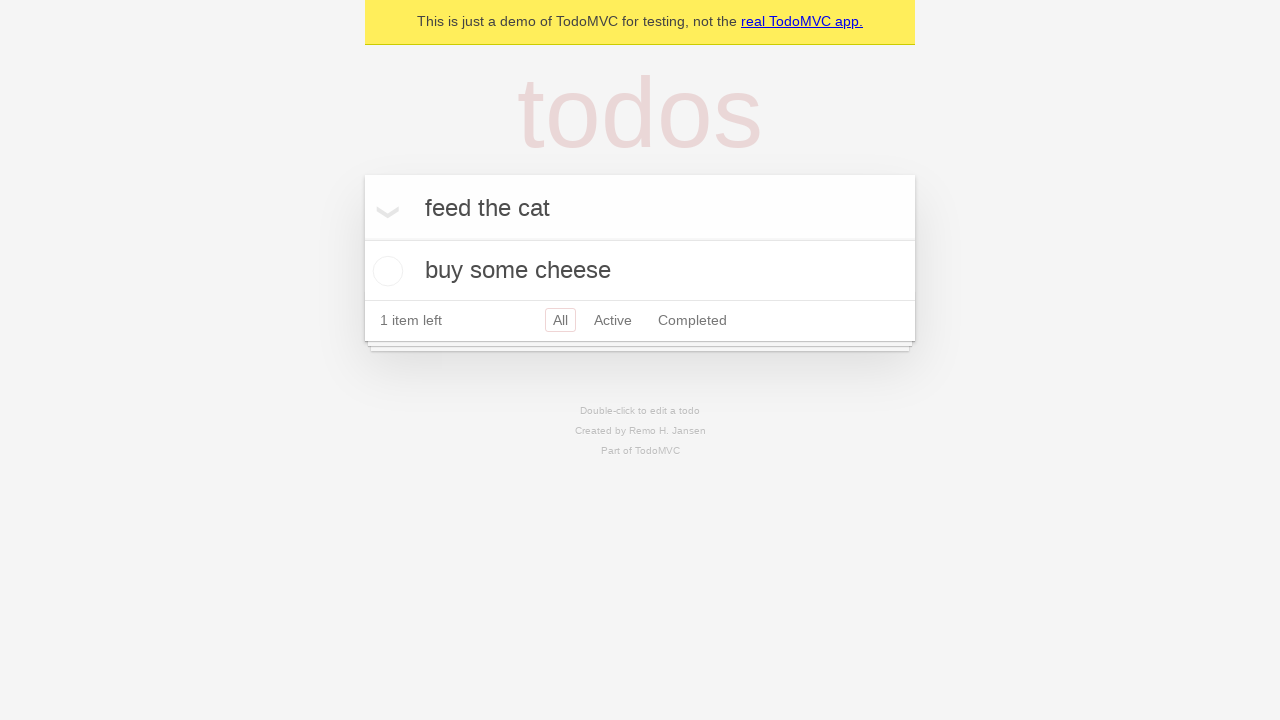

Pressed Enter to create second todo item on internal:attr=[placeholder="What needs to be done?"i]
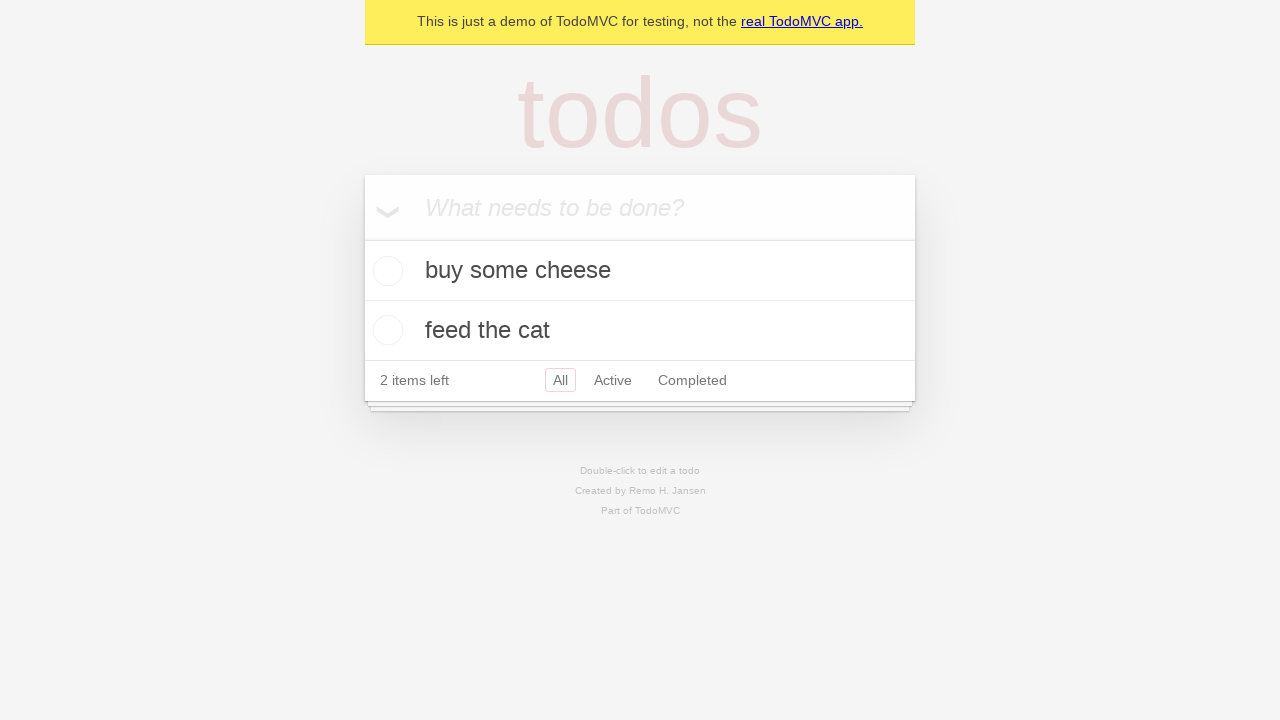

Filled todo input with 'book a doctors appointment' on internal:attr=[placeholder="What needs to be done?"i]
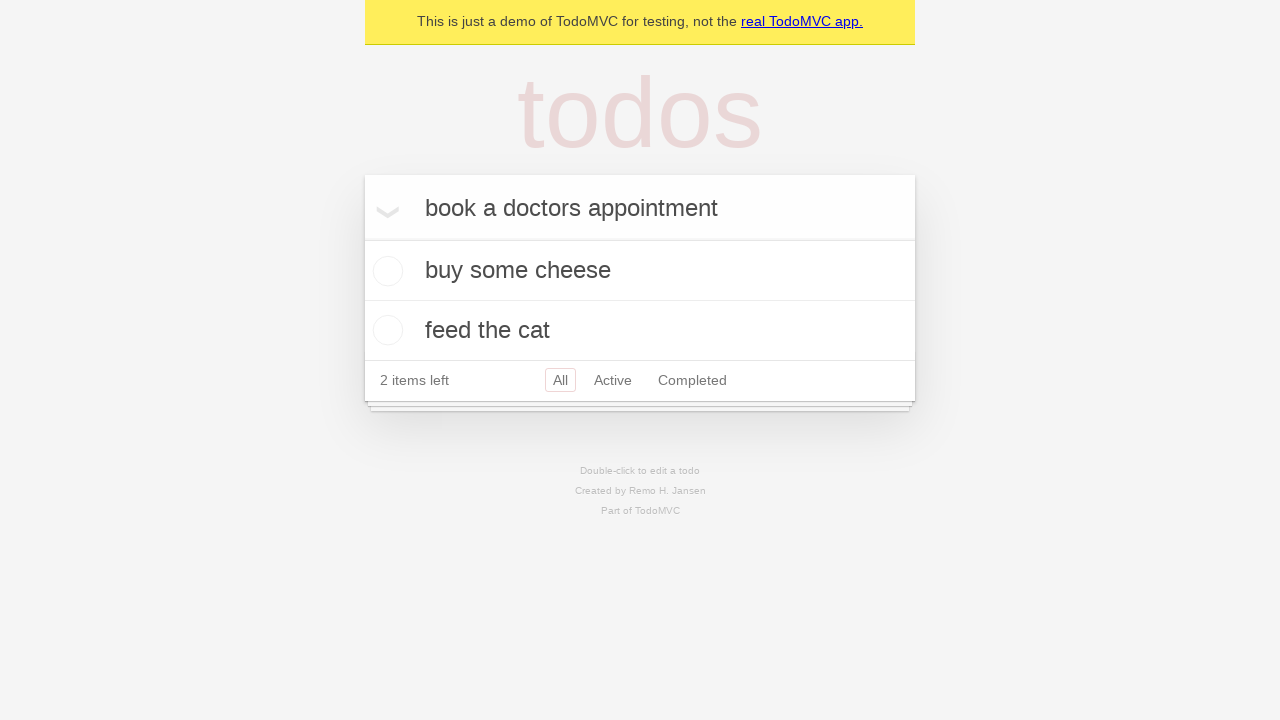

Pressed Enter to create third todo item on internal:attr=[placeholder="What needs to be done?"i]
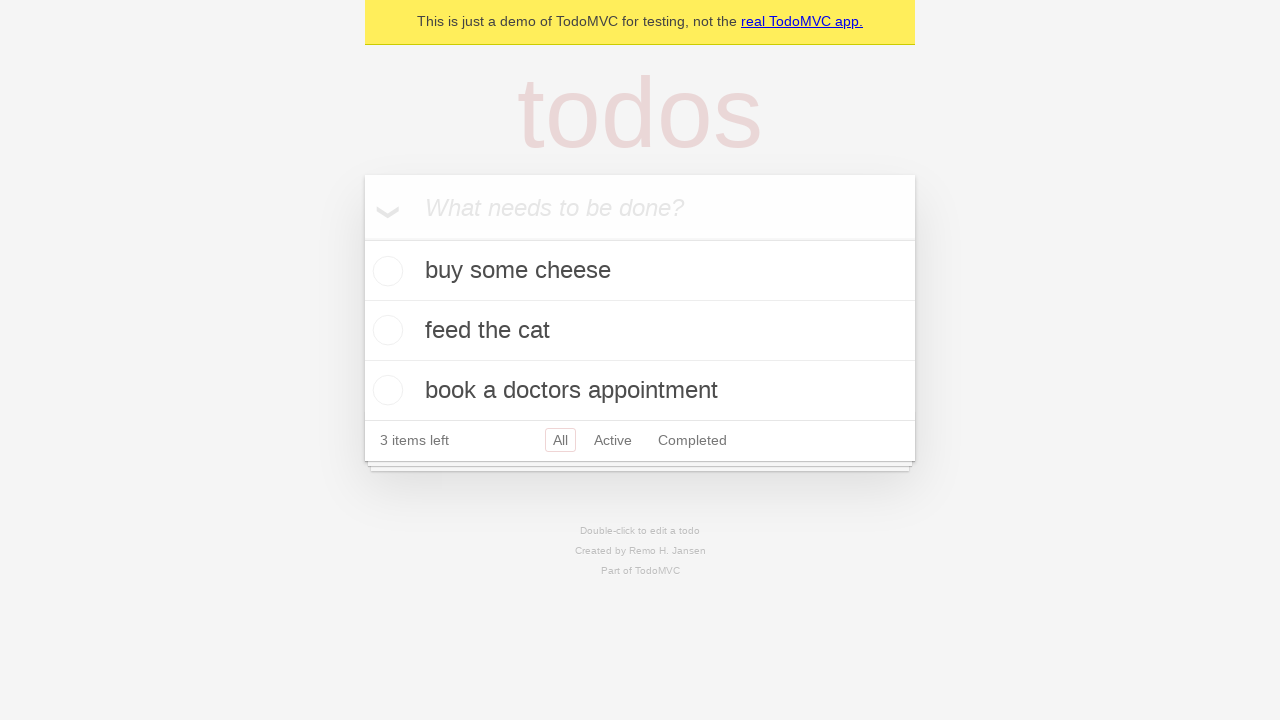

Retrieved all todo items from the page
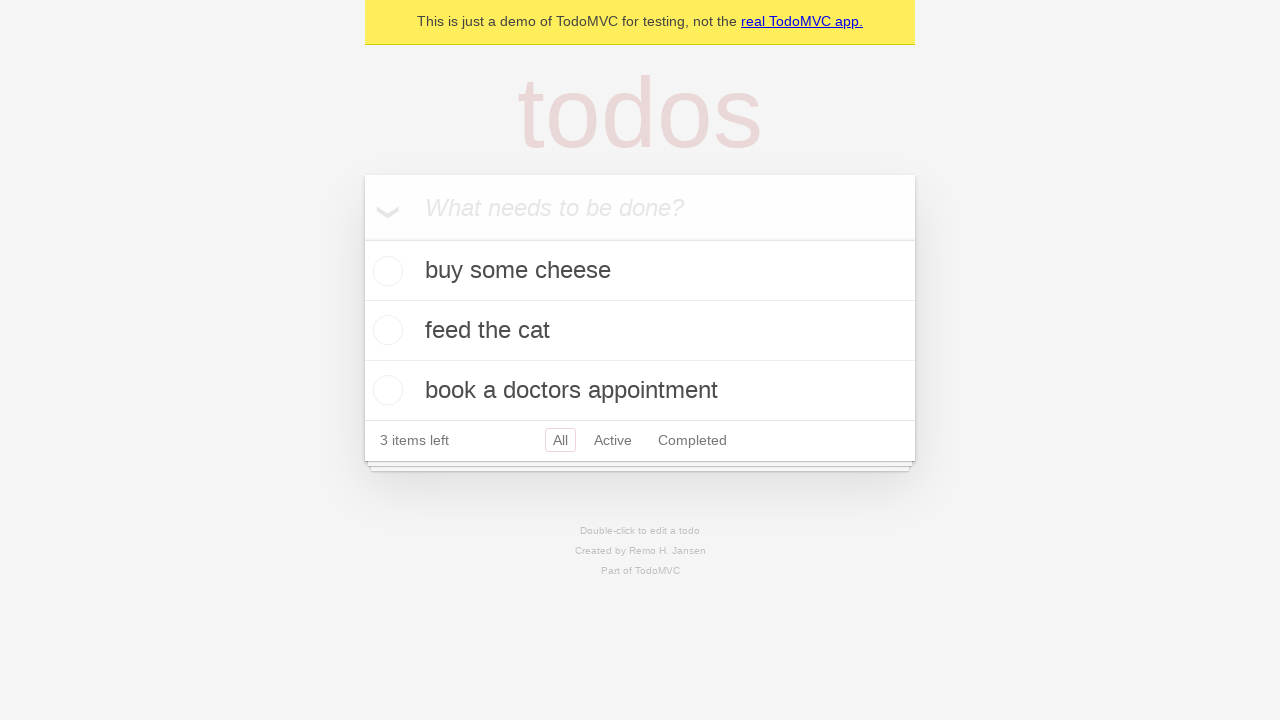

Double-clicked second todo item to enter edit mode at (640, 331) on internal:testid=[data-testid="todo-item"s] >> nth=1
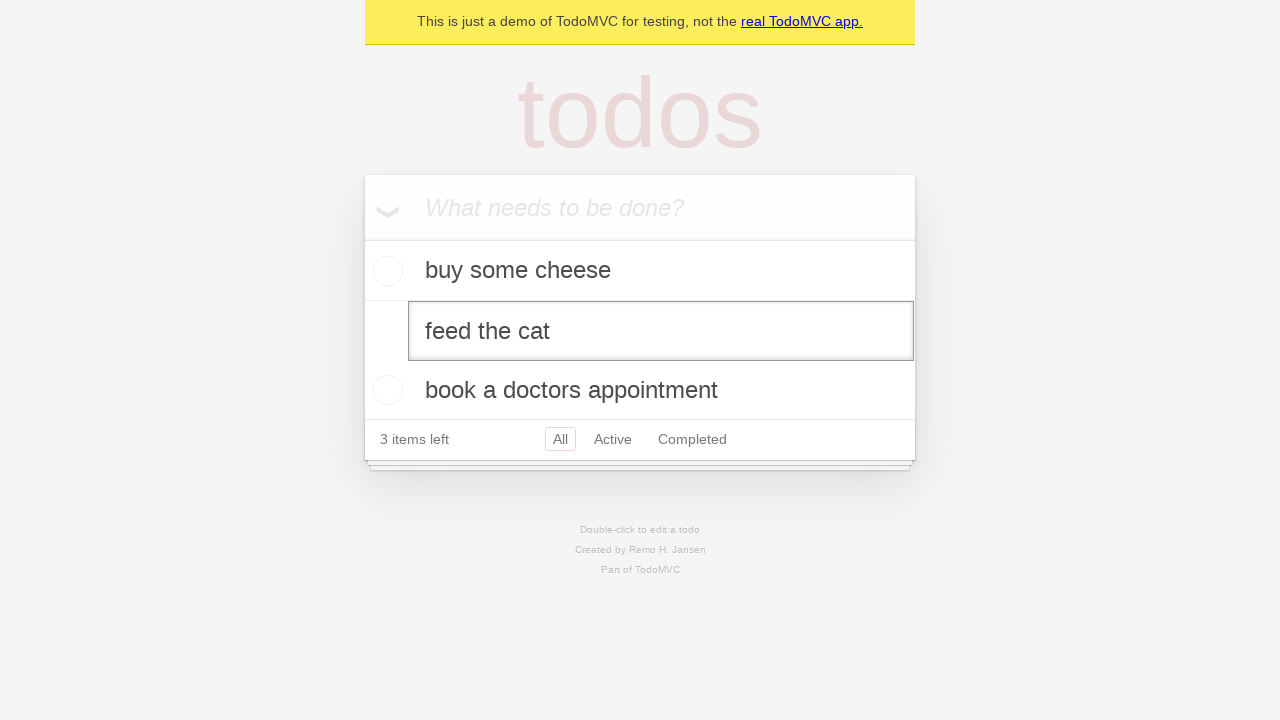

Located edit textbox for second todo item
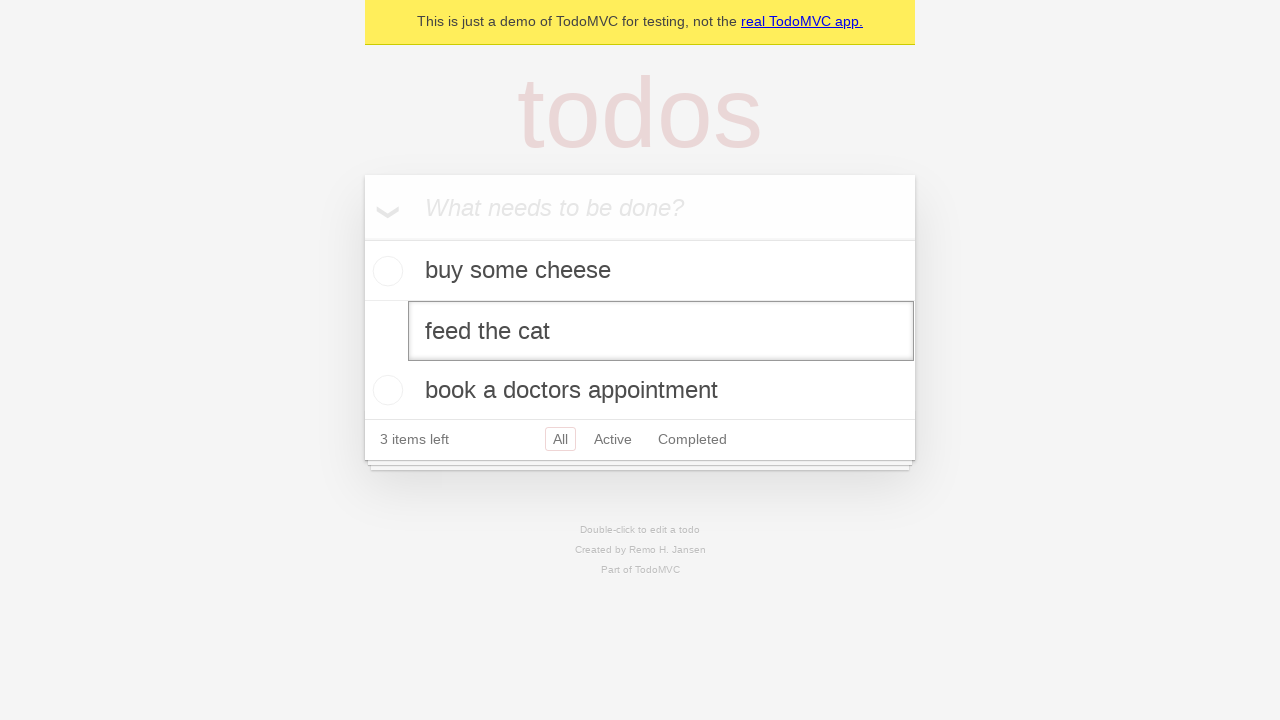

Cleared the edit input field to enter empty string on internal:testid=[data-testid="todo-item"s] >> nth=1 >> internal:role=textbox[nam
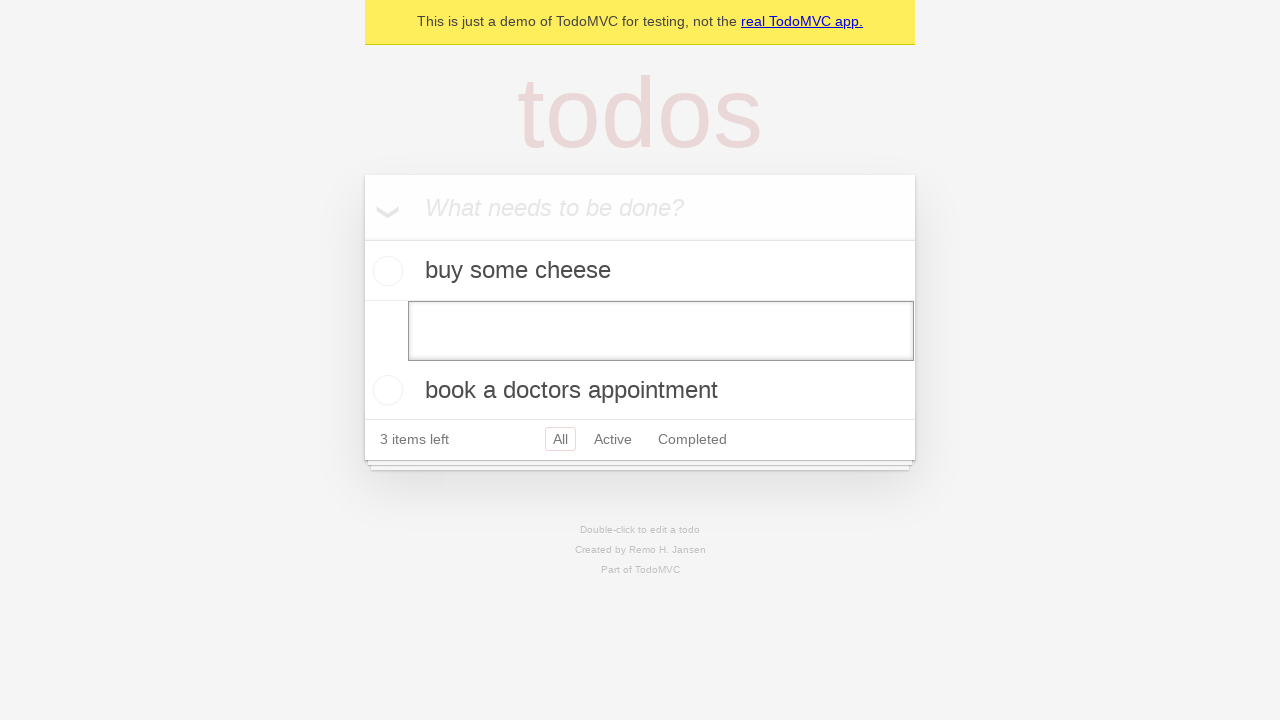

Pressed Enter to submit empty string, removing the todo item on internal:testid=[data-testid="todo-item"s] >> nth=1 >> internal:role=textbox[nam
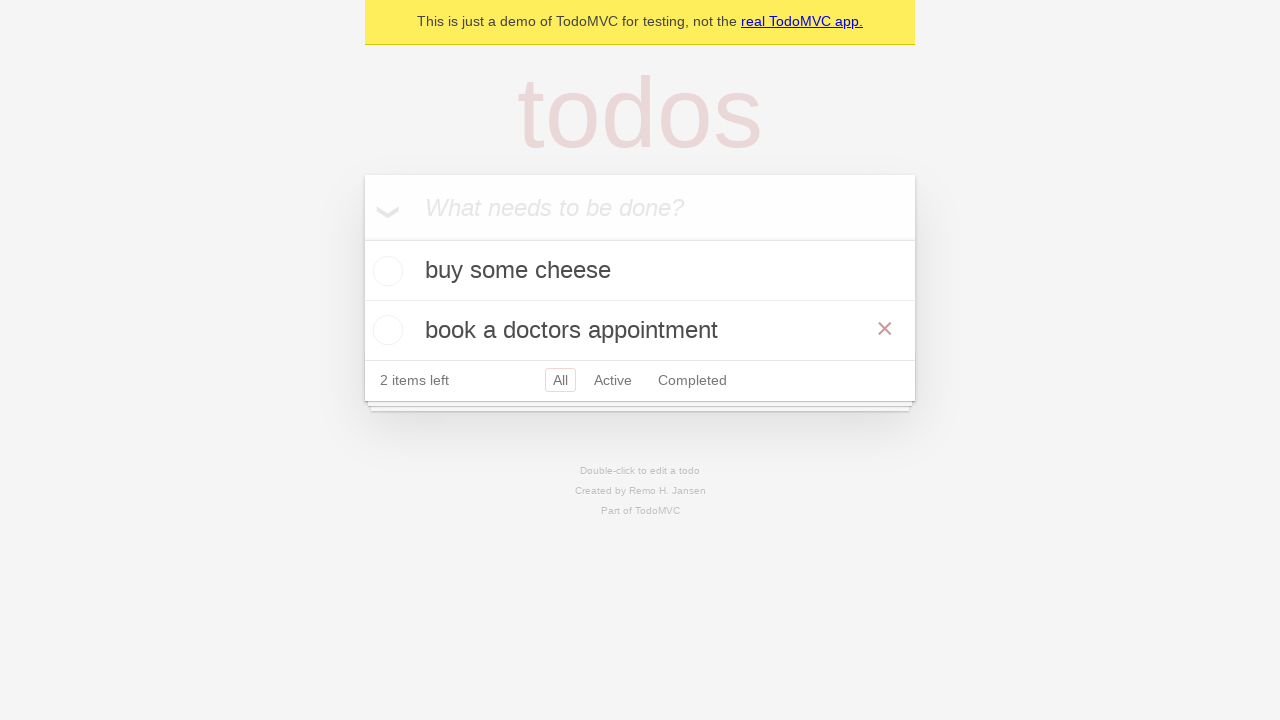

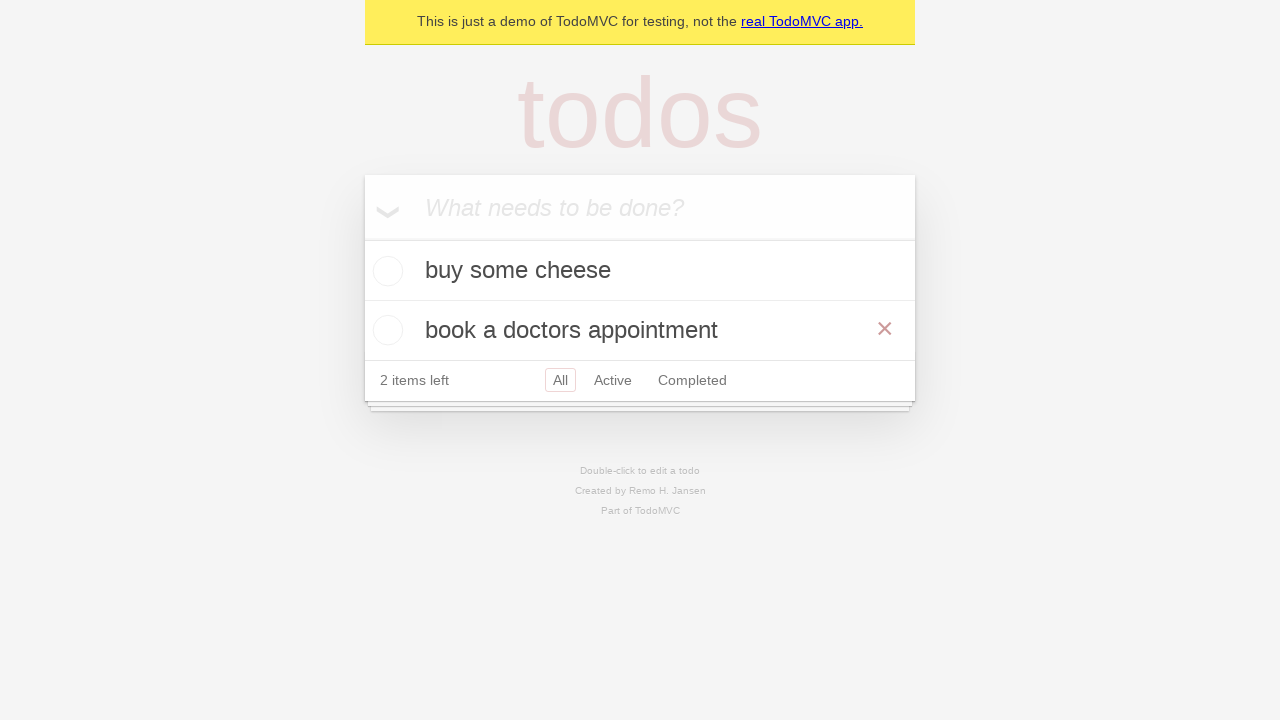